Tests adding multiple todo items to the list and verifying they appear correctly

Starting URL: https://demo.playwright.dev/todomvc

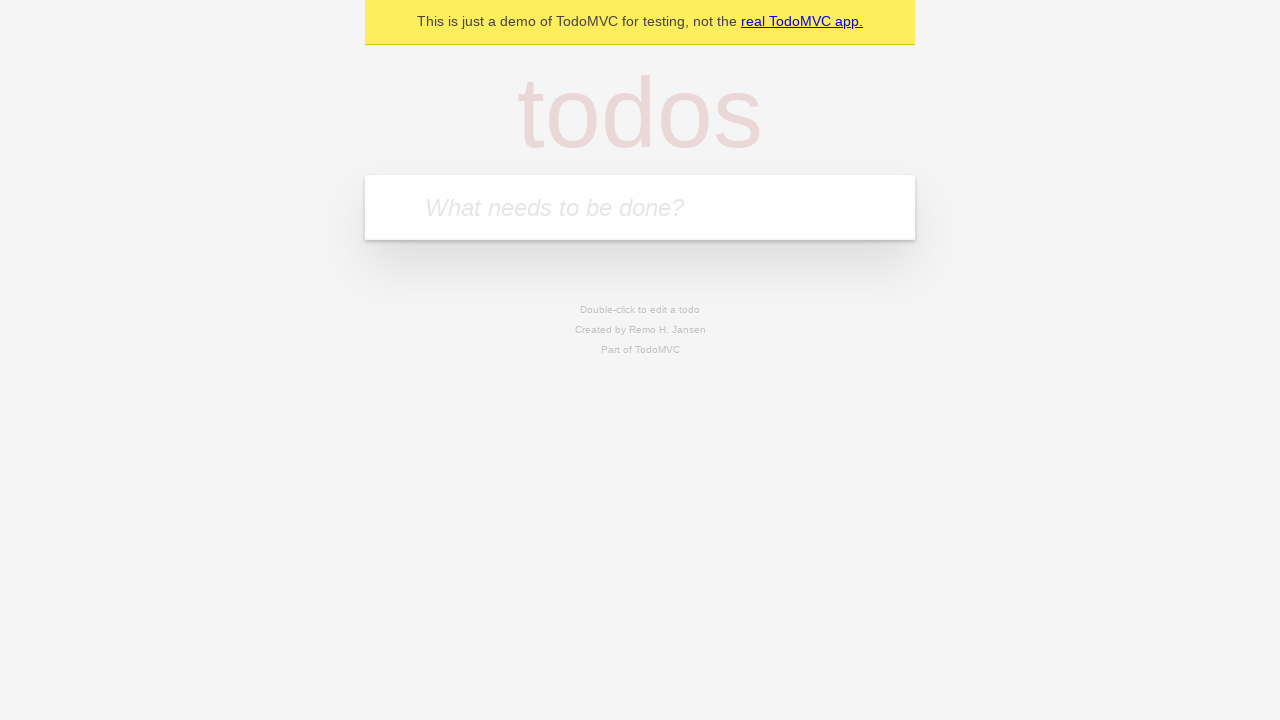

Located the todo input field with placeholder 'What needs to be done?'
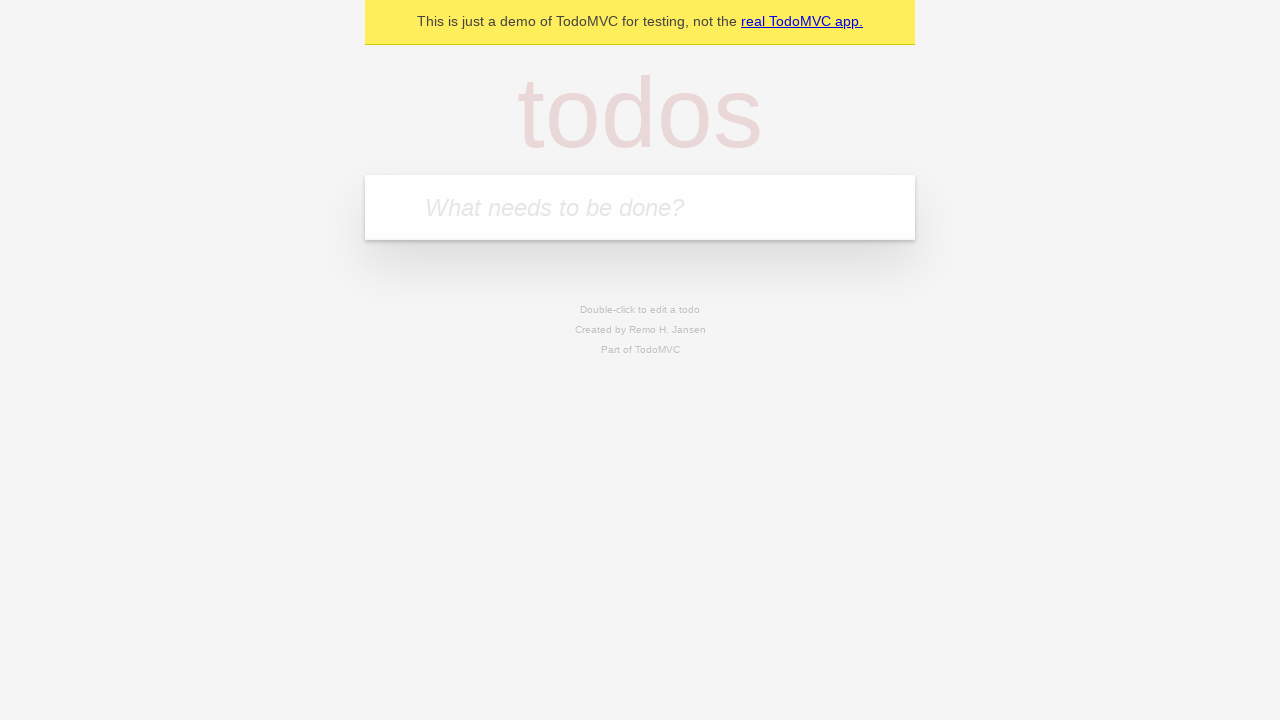

Filled first todo item with 'buy some cheese' on internal:attr=[placeholder="What needs to be done?"i]
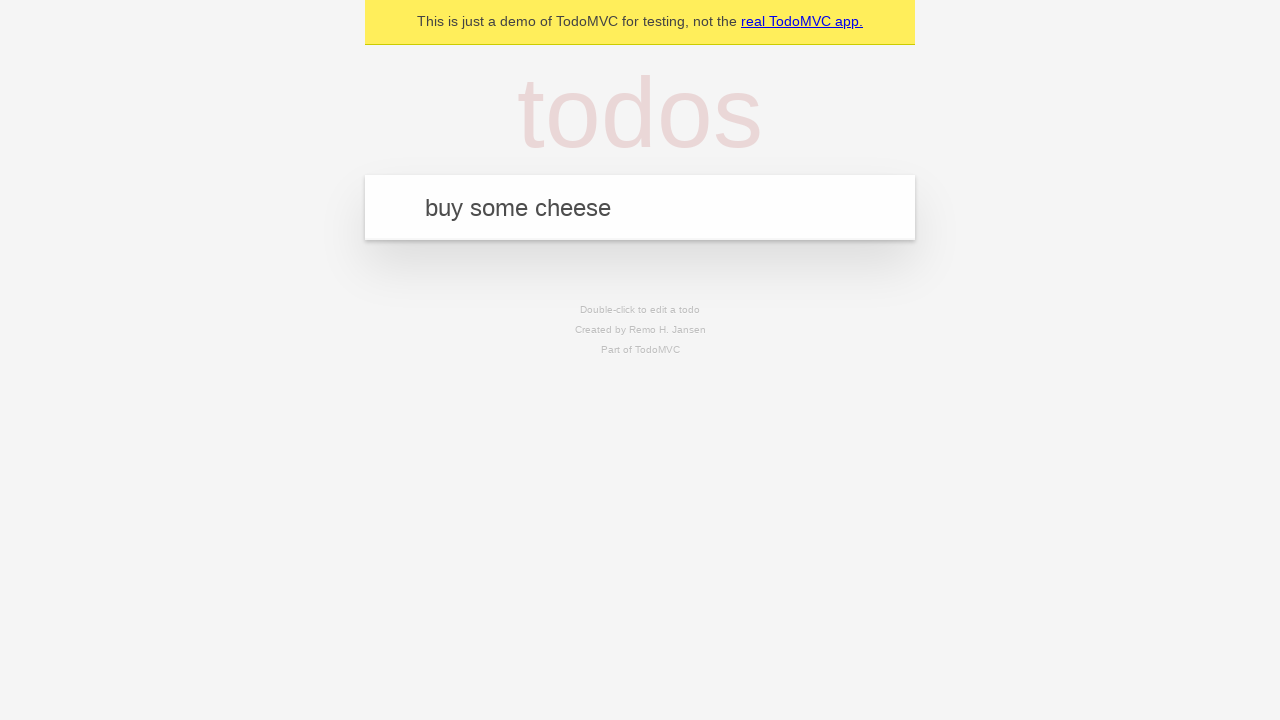

Pressed Enter to submit first todo item on internal:attr=[placeholder="What needs to be done?"i]
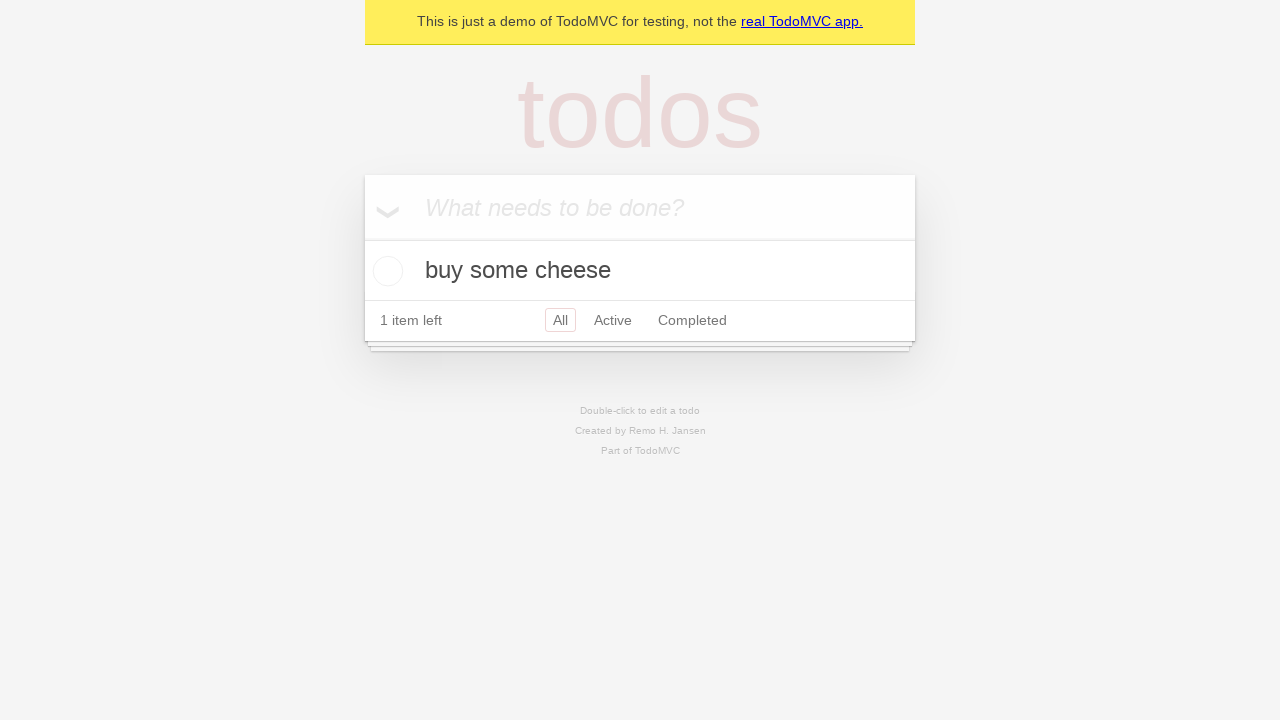

First todo item appeared in the list
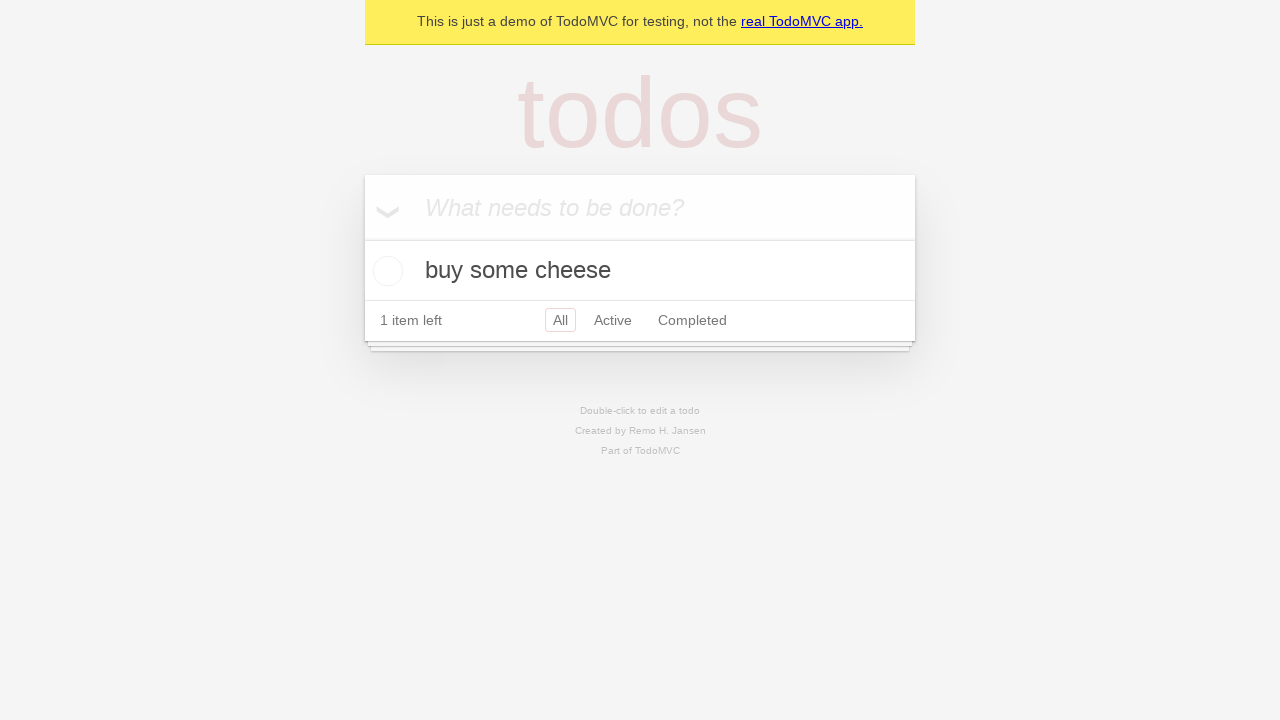

Filled second todo item with 'feed the cat' on internal:attr=[placeholder="What needs to be done?"i]
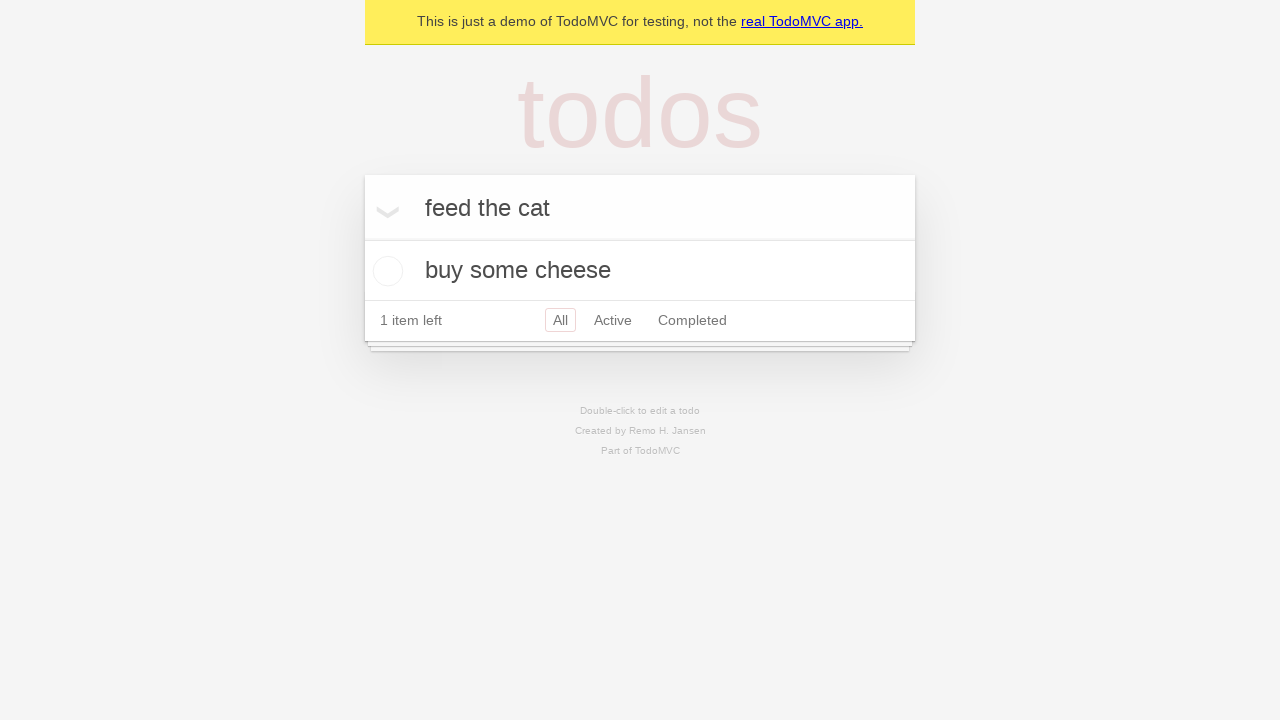

Pressed Enter to submit second todo item on internal:attr=[placeholder="What needs to be done?"i]
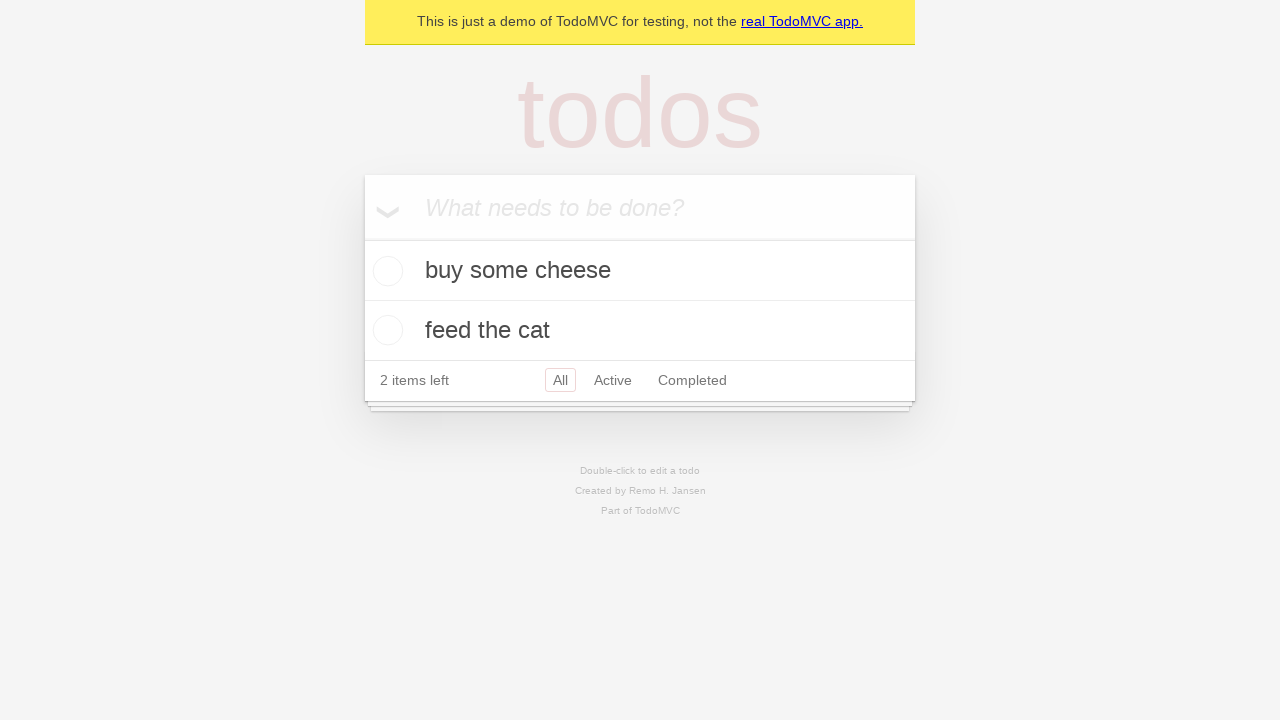

Both todo items are now visible in the list
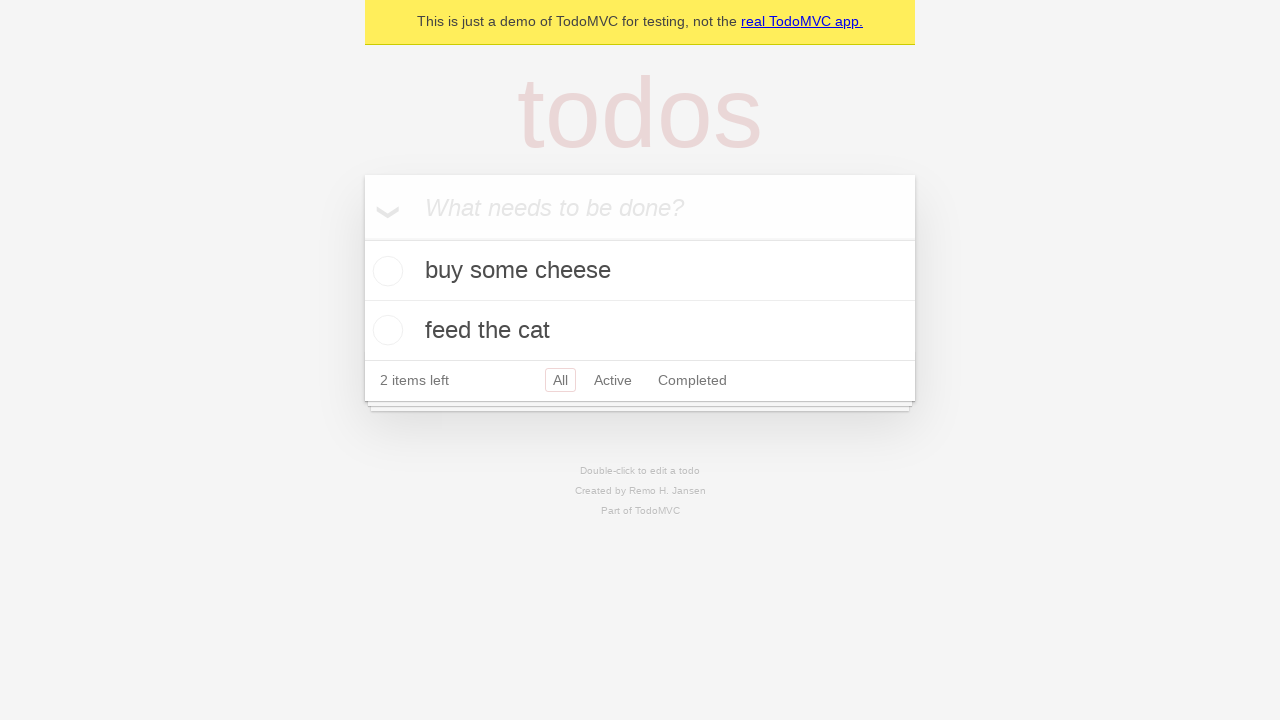

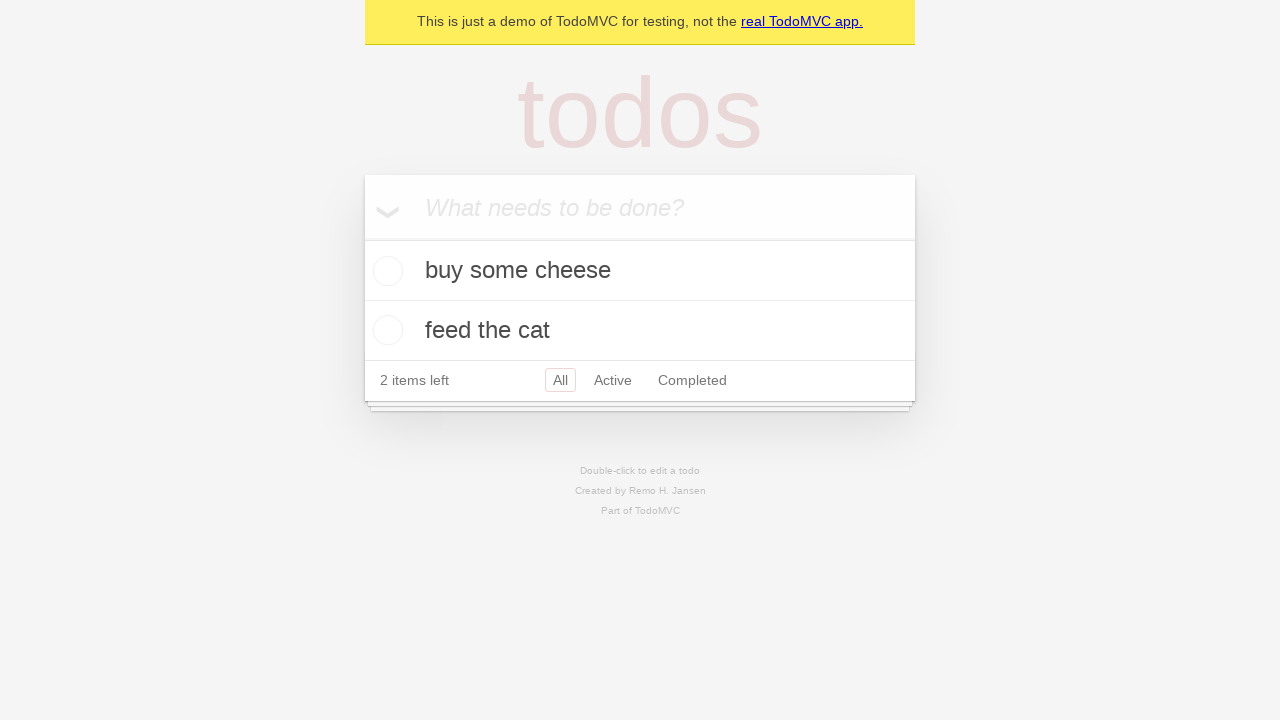